Tests the presence of a "More news" link on the Selenium website and clicks it

Starting URL: https://www.selenium.dev/

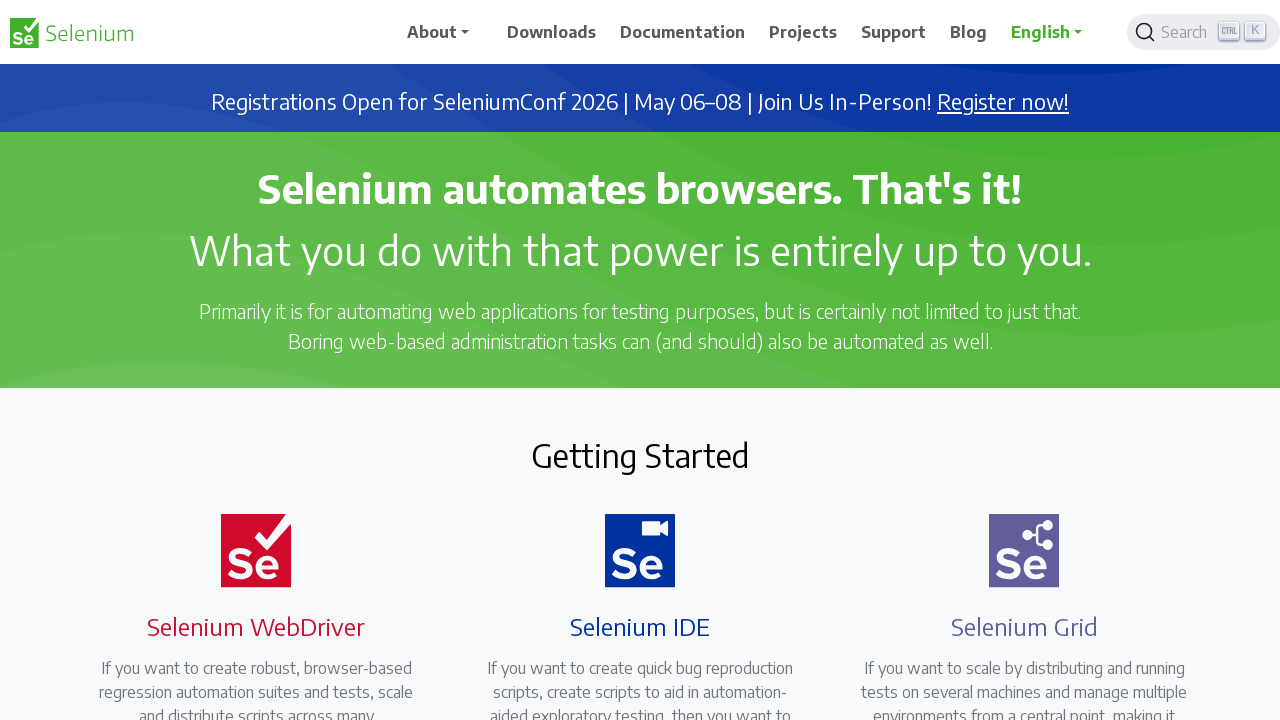

Navigated to Selenium website
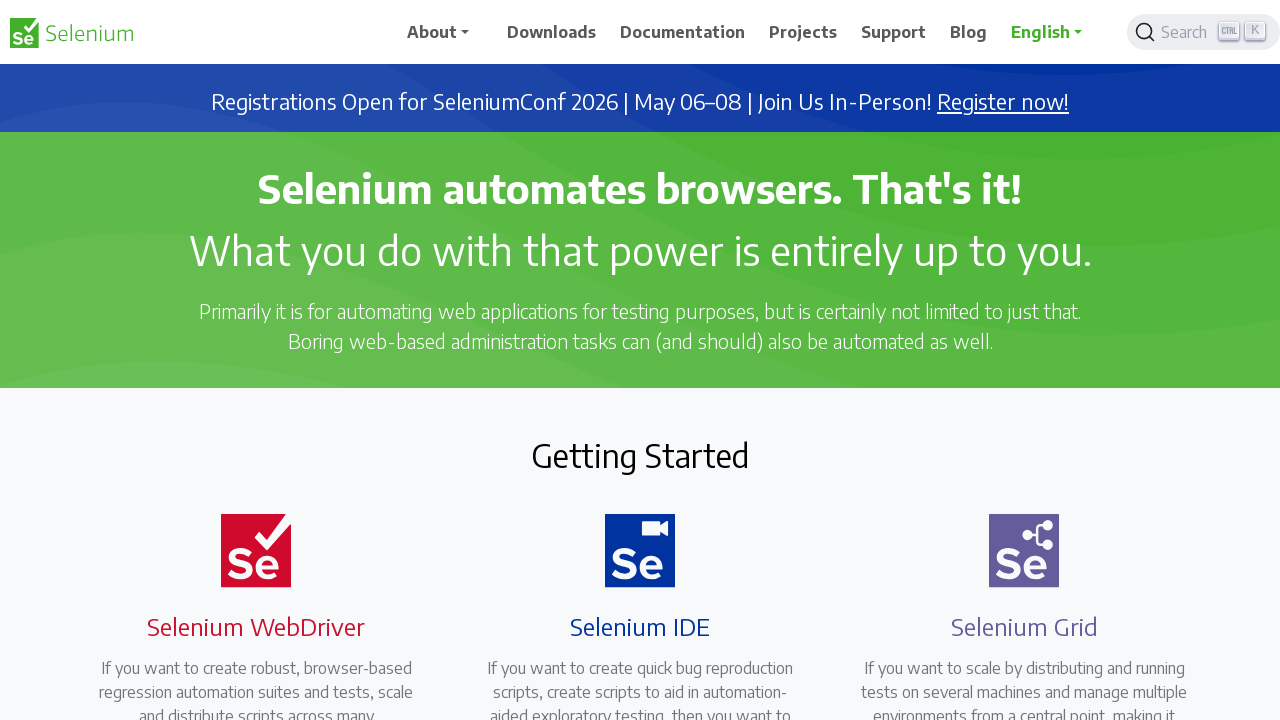

Verified 'More news' link is present on the page
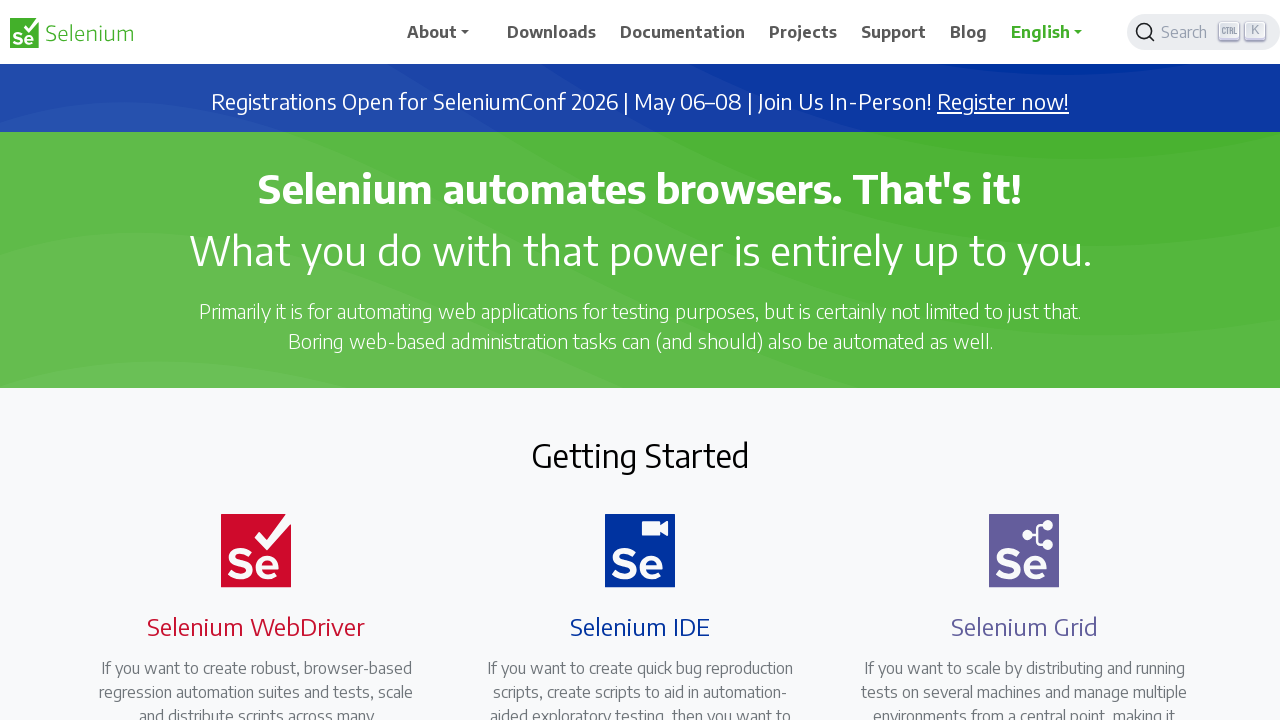

Clicked on 'More news' link at (66, 361) on xpath=//a[normalize-space()='More news']
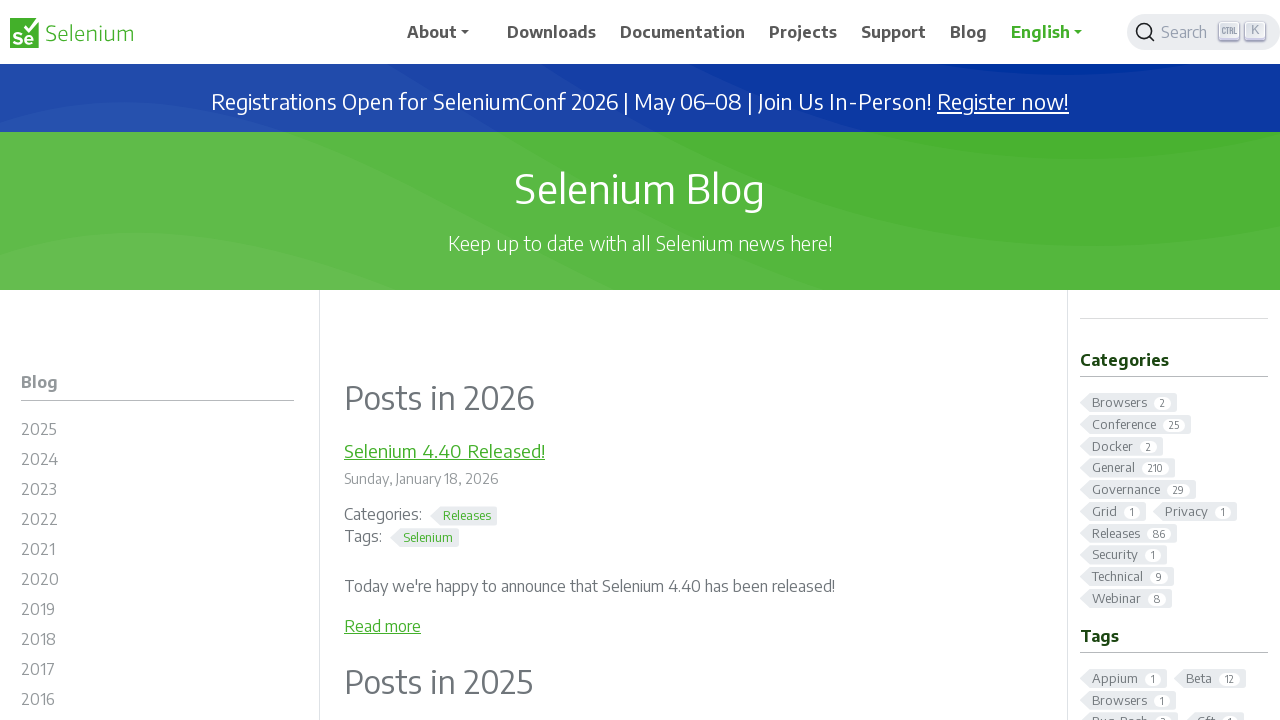

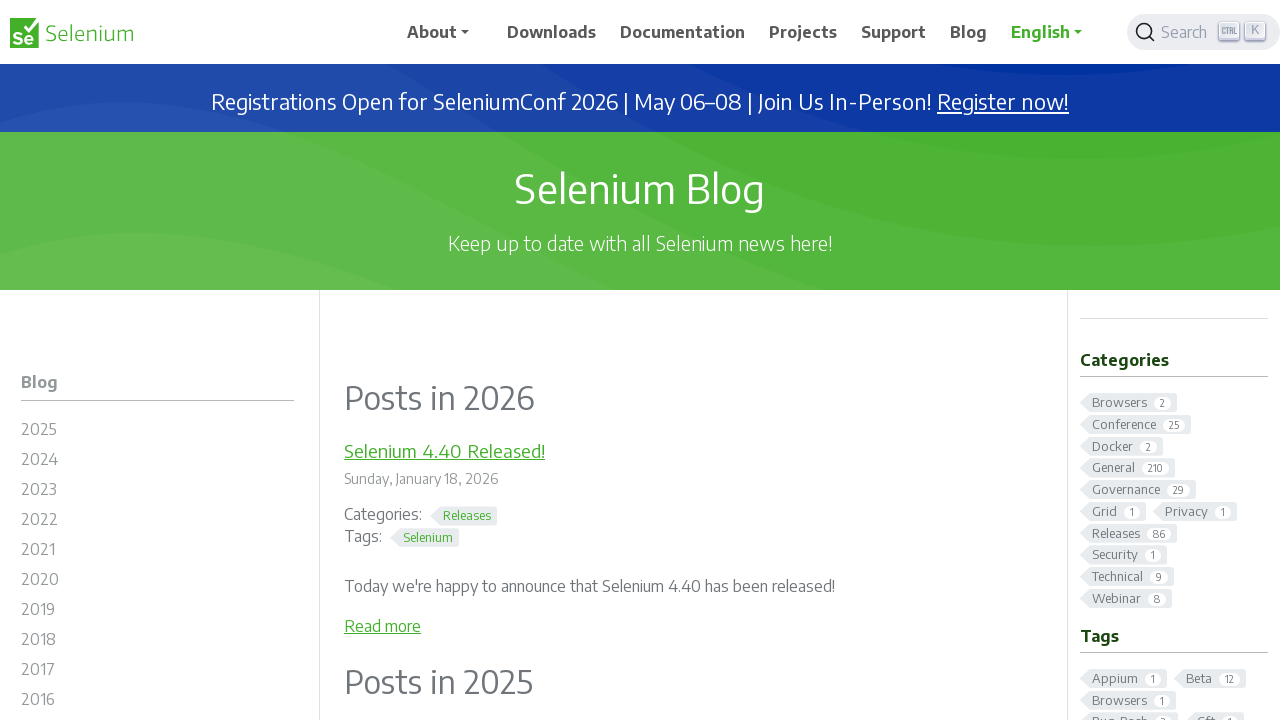